Tests Jenkins documentation navigation by clicking through Documentation, Installing Jenkins, and Windows links

Starting URL: https://www.jenkins.io/

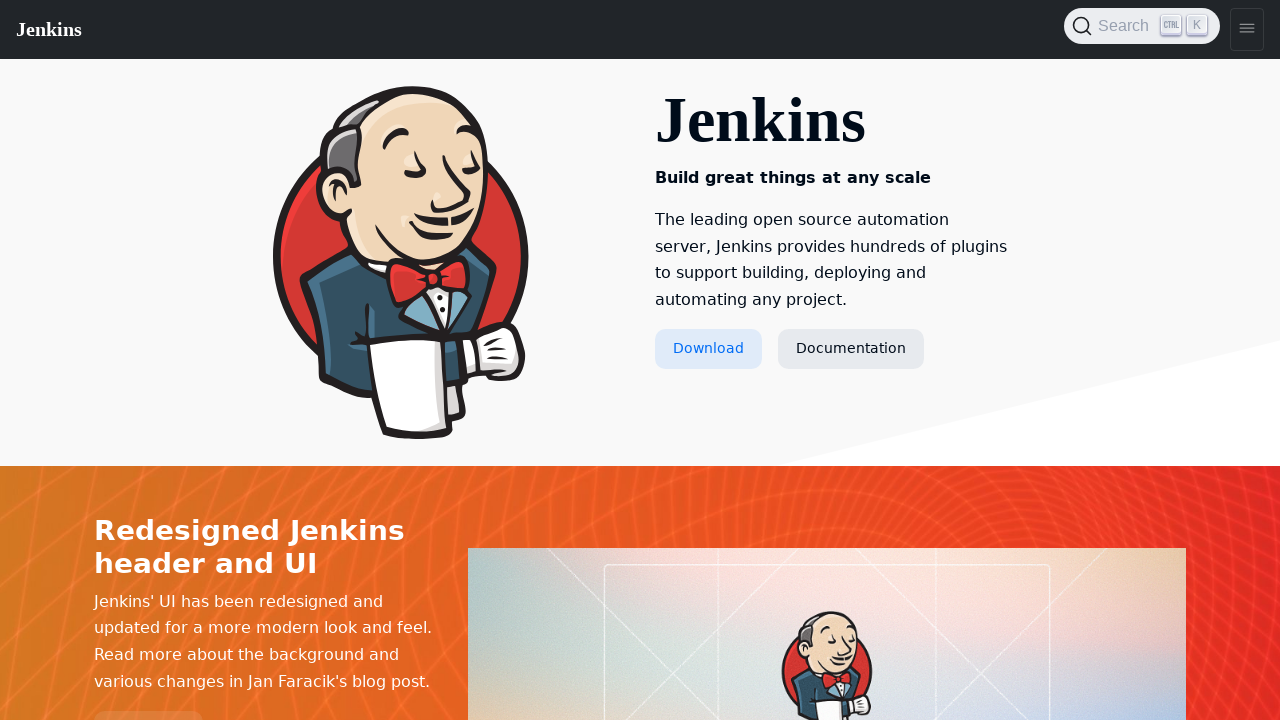

Clicked Documentation link at (851, 349) on text=Documentation
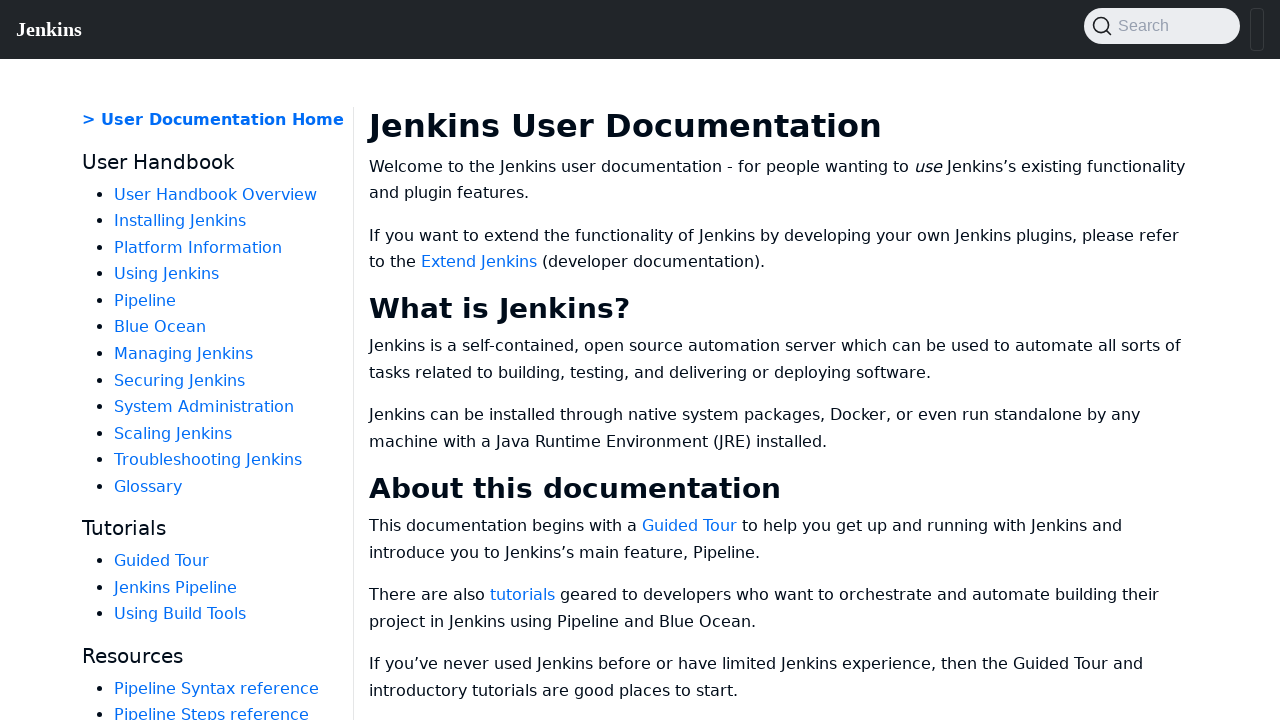

Clicked Installing Jenkins link at (180, 221) on text=Installing Jenkins
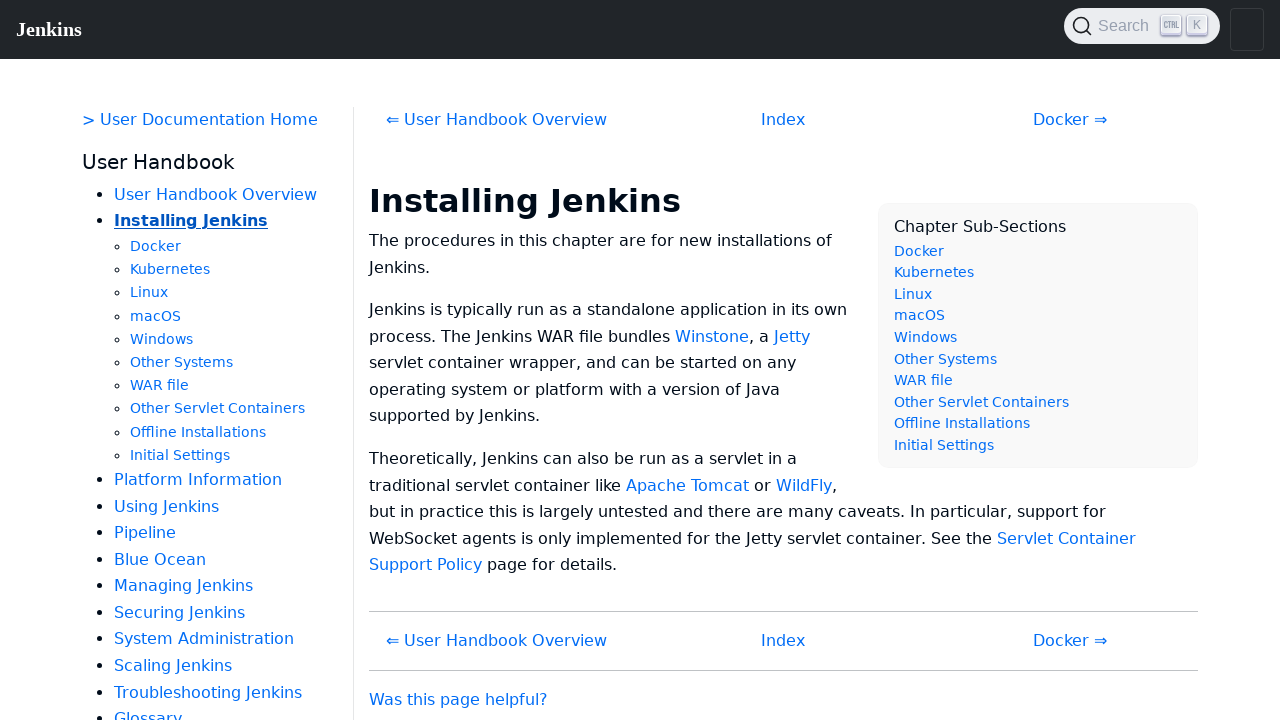

Clicked Windows link at (162, 339) on text=Windows
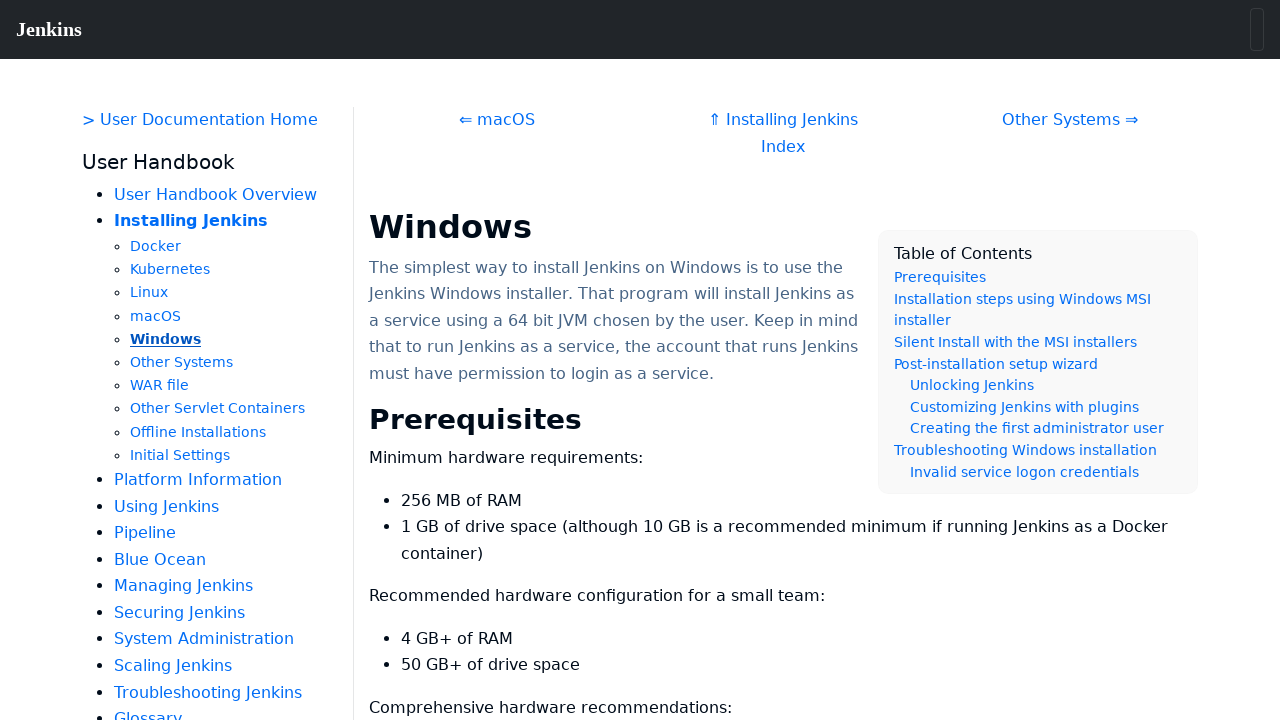

Waited for content to load
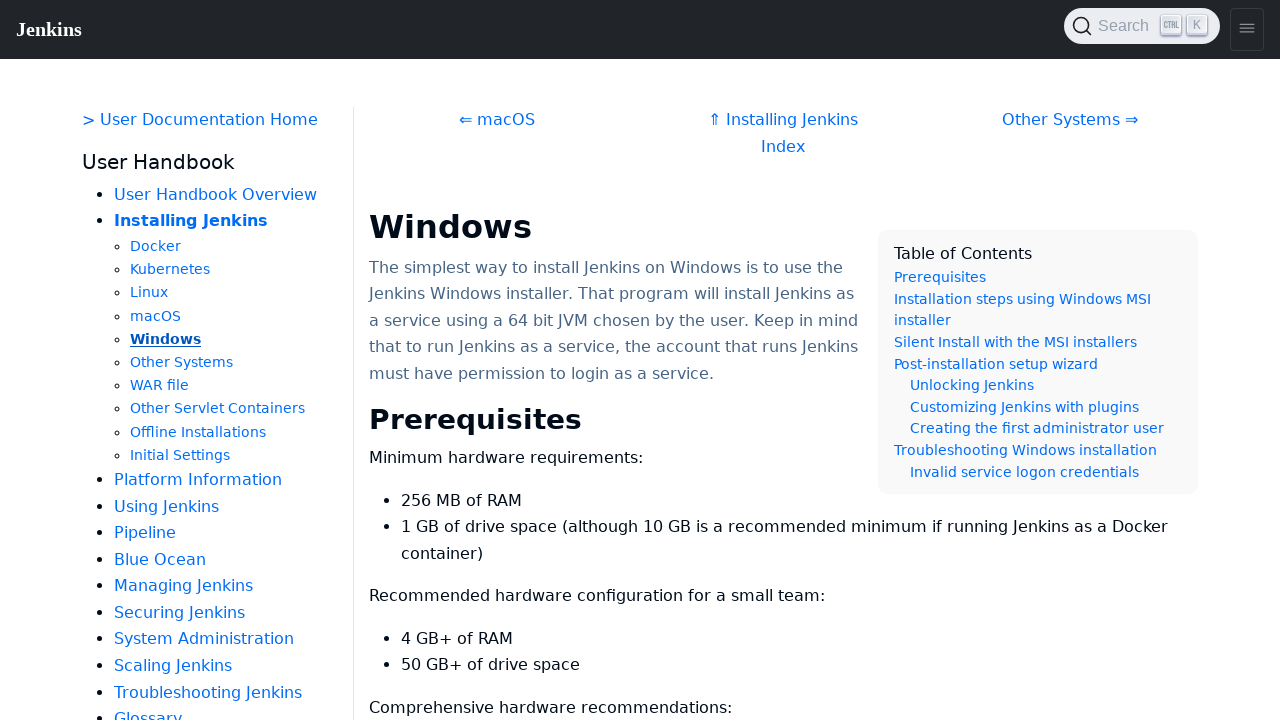

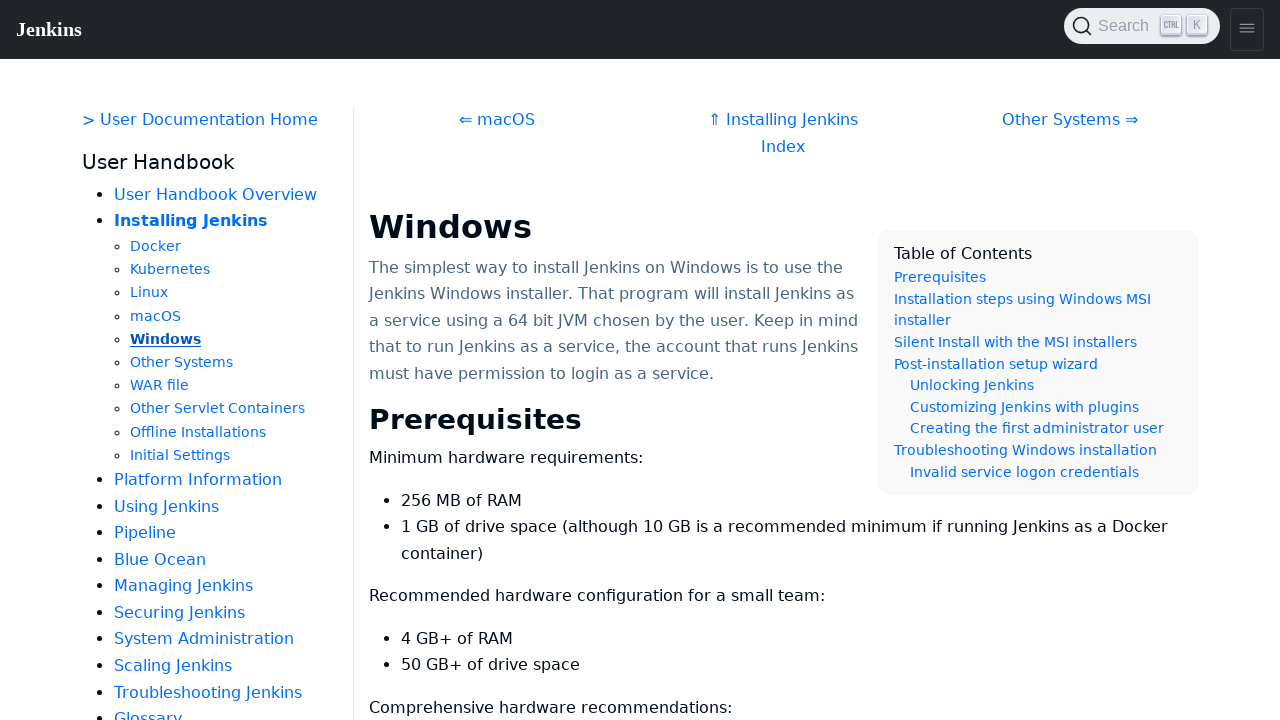